Tests drag and drop functionality on jQuery UI demo page by dragging an element from one position to another within an iframe

Starting URL: http://jqueryui.com/

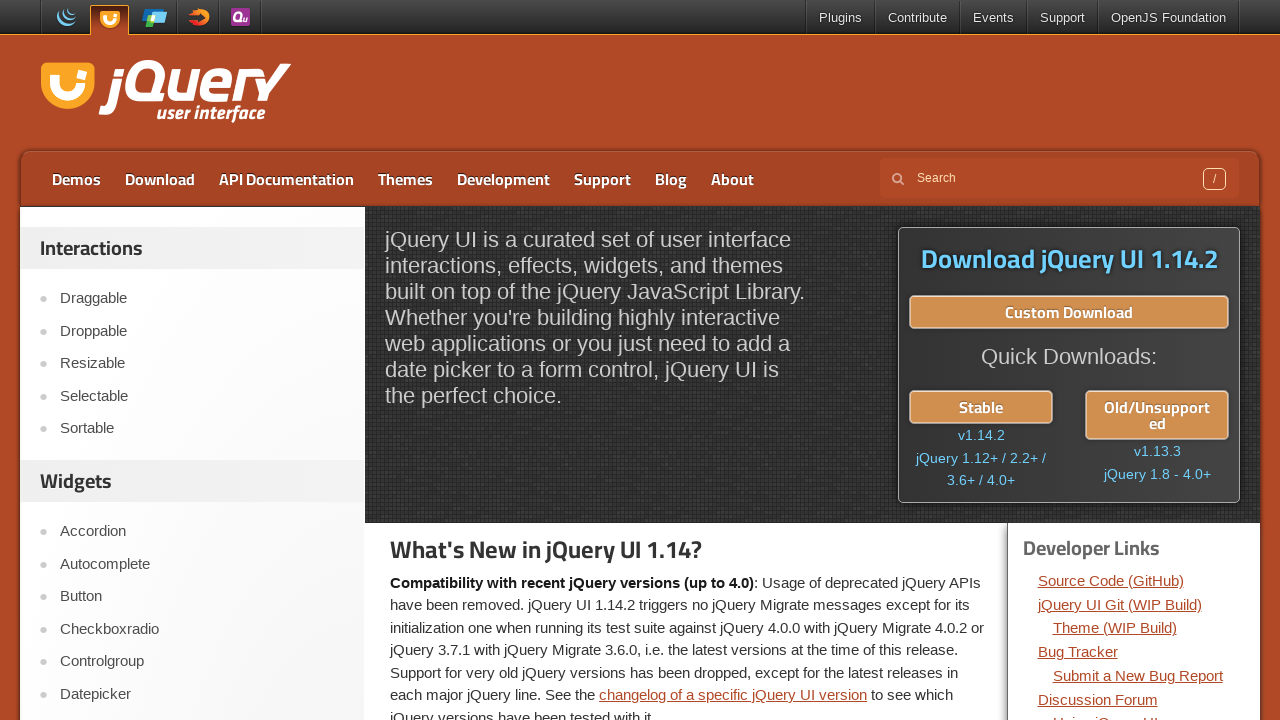

Clicked on Droppable link to navigate to drag and drop demo at (202, 331) on a:text('Droppable')
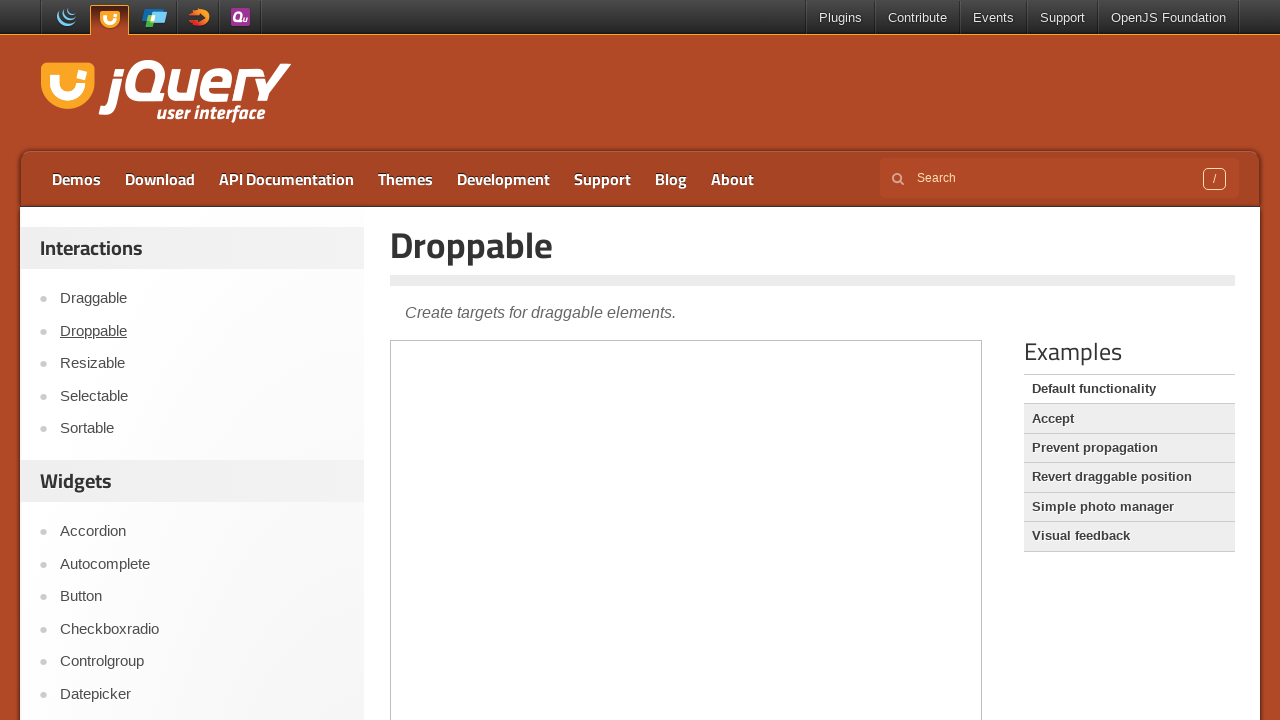

Located the demo iframe
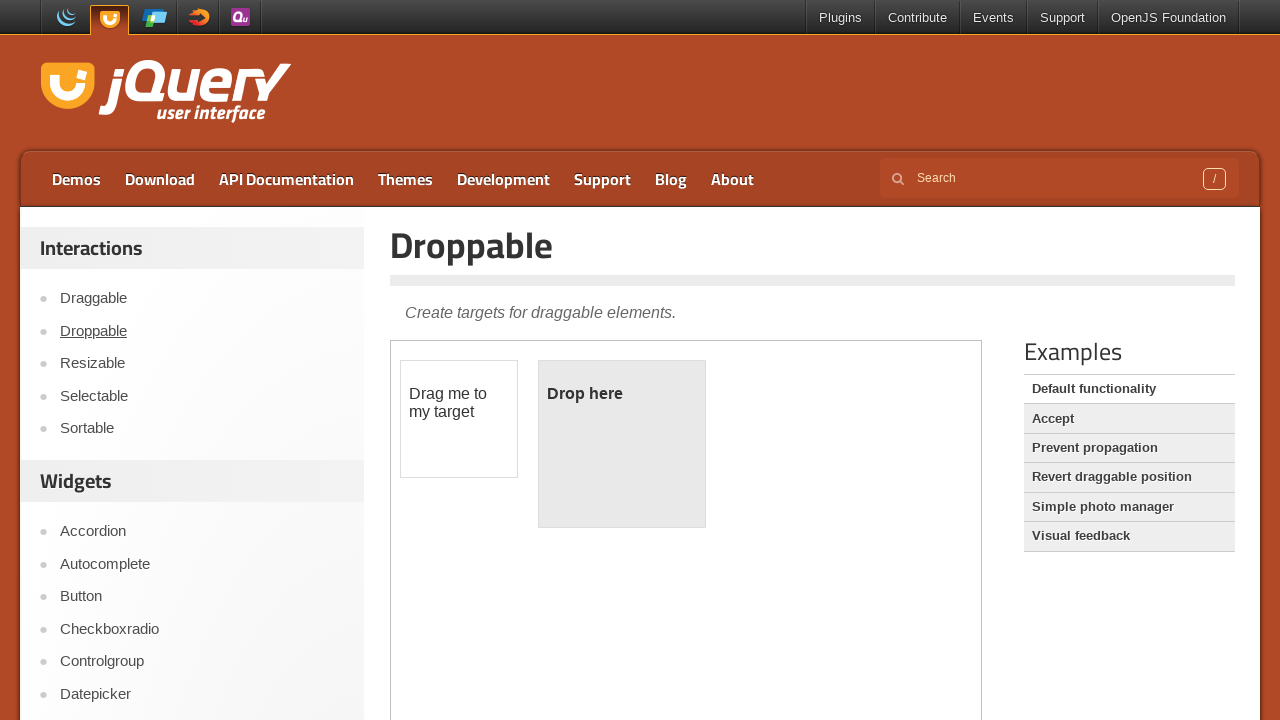

Located the draggable element
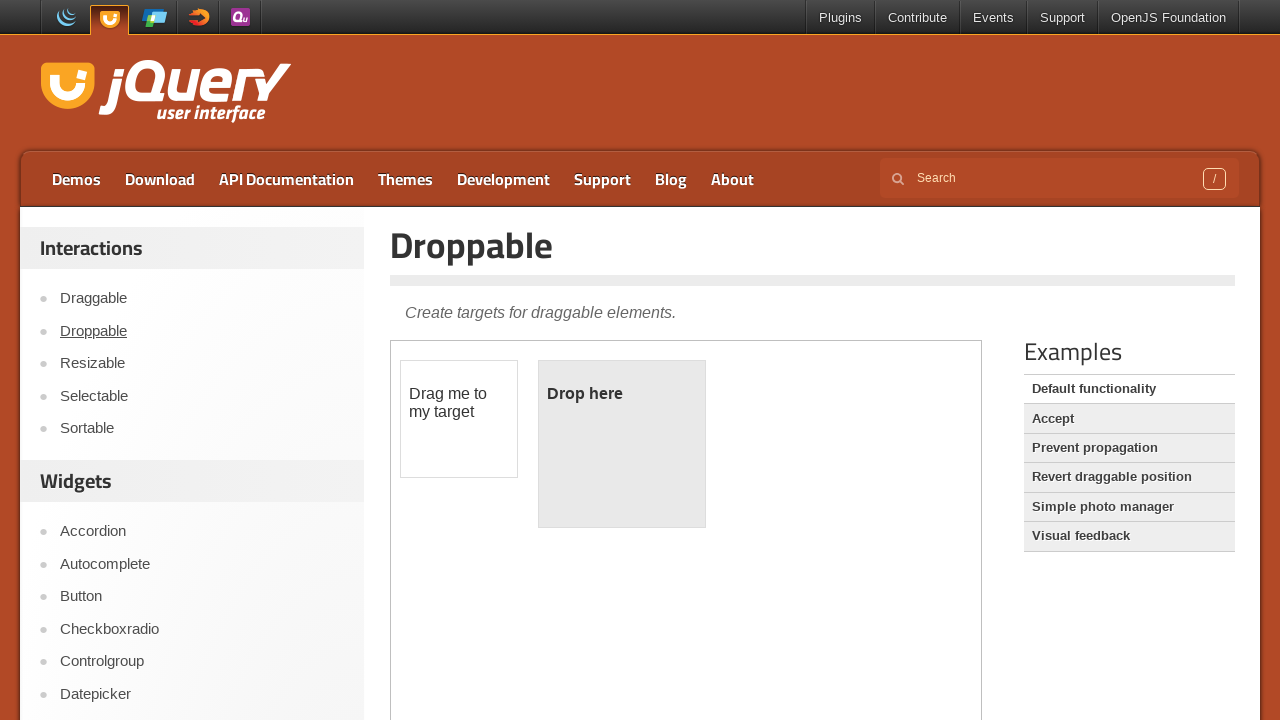

Located the droppable element
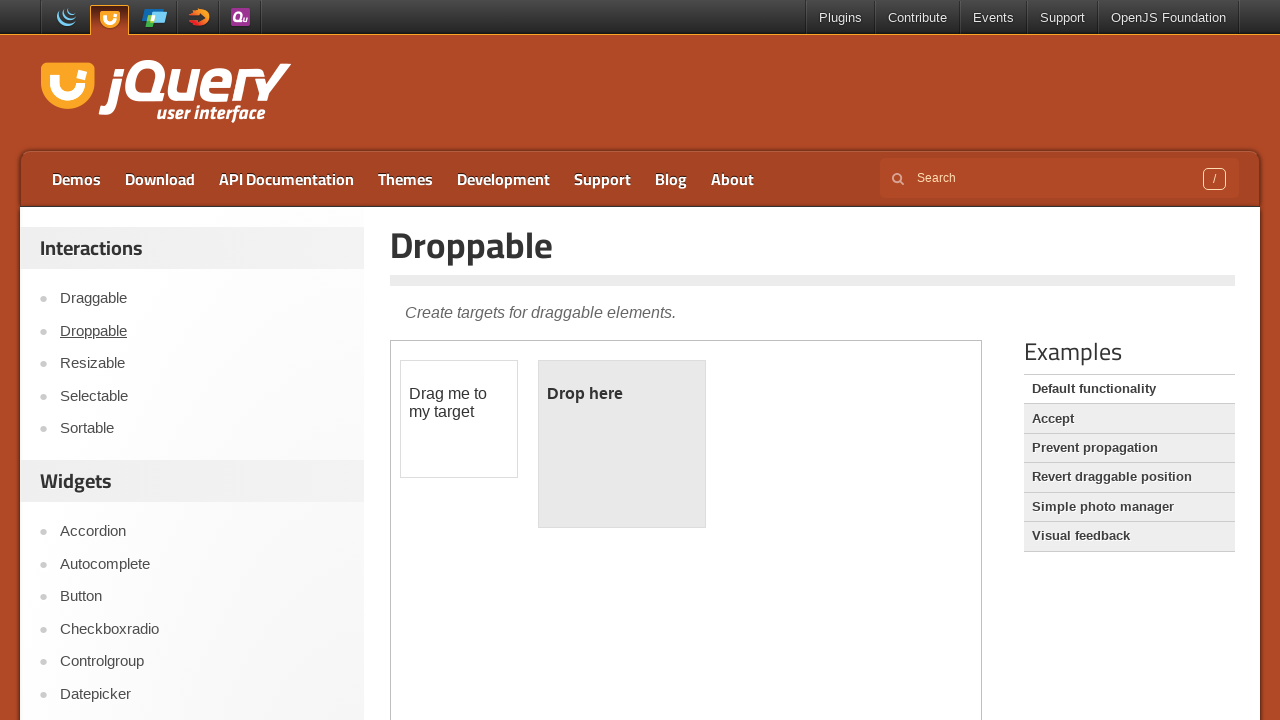

Dragged the draggable element to the droppable element at (622, 444)
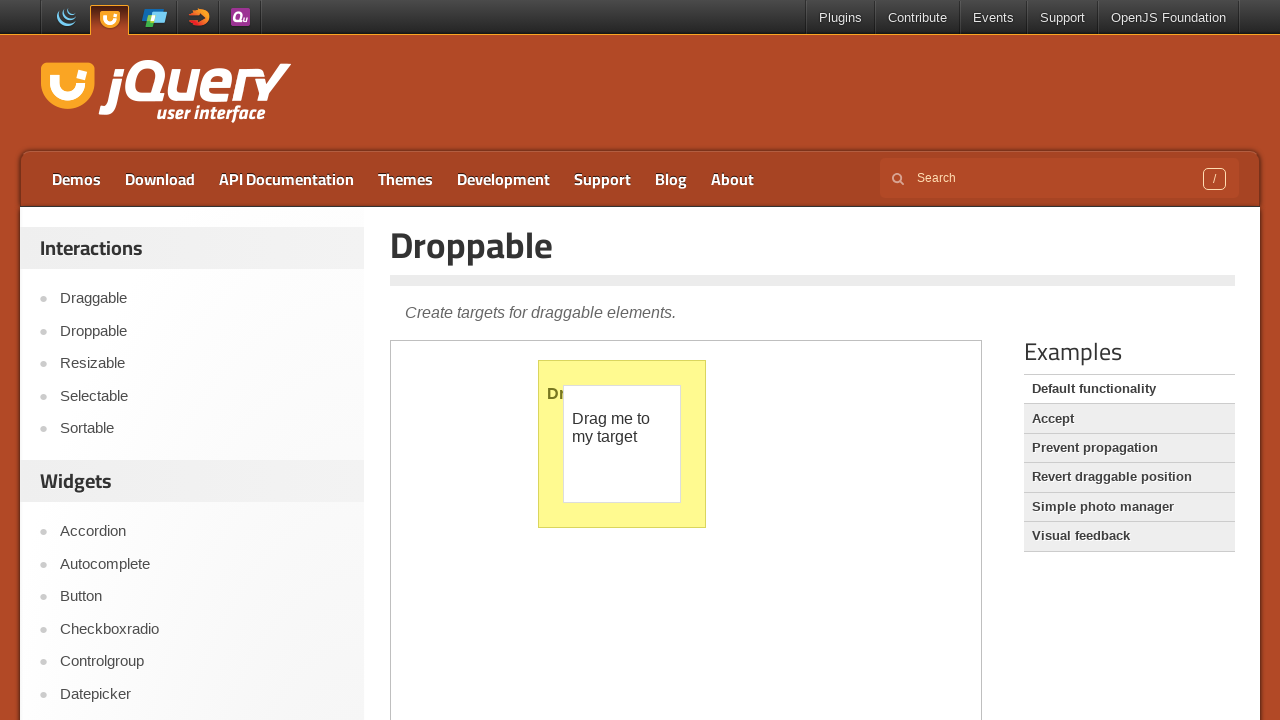

Navigated back to previous page
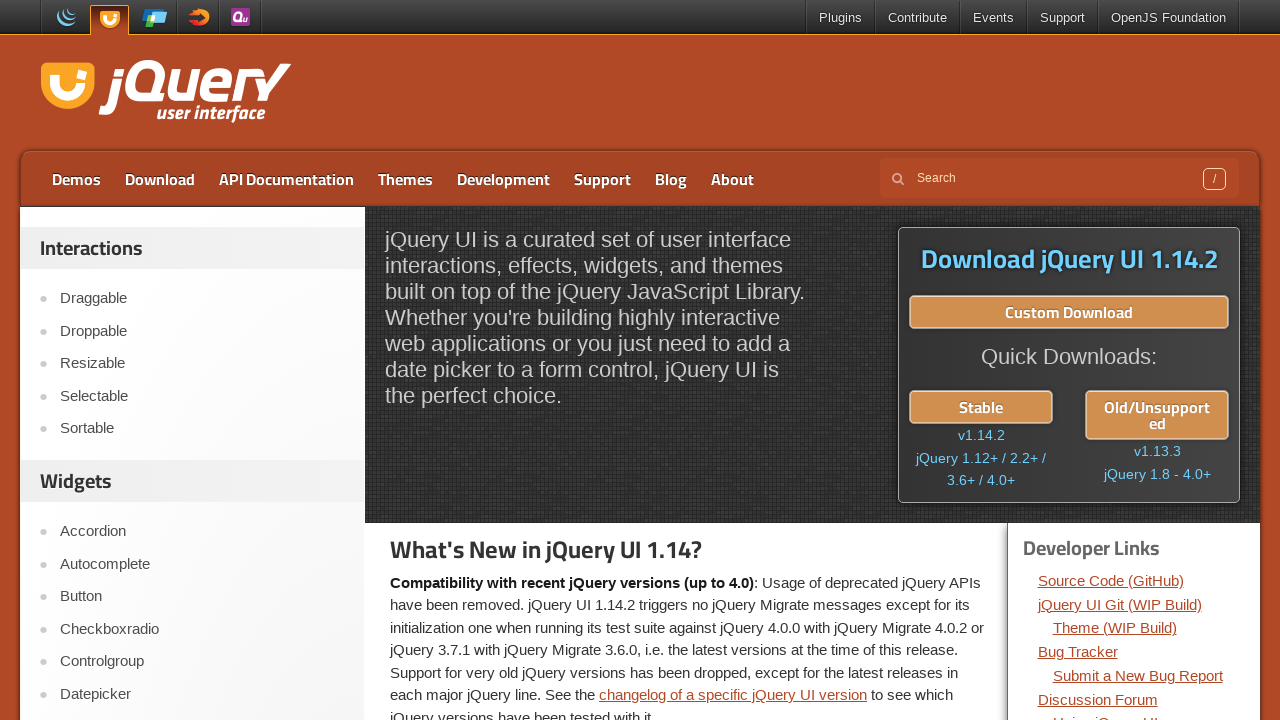

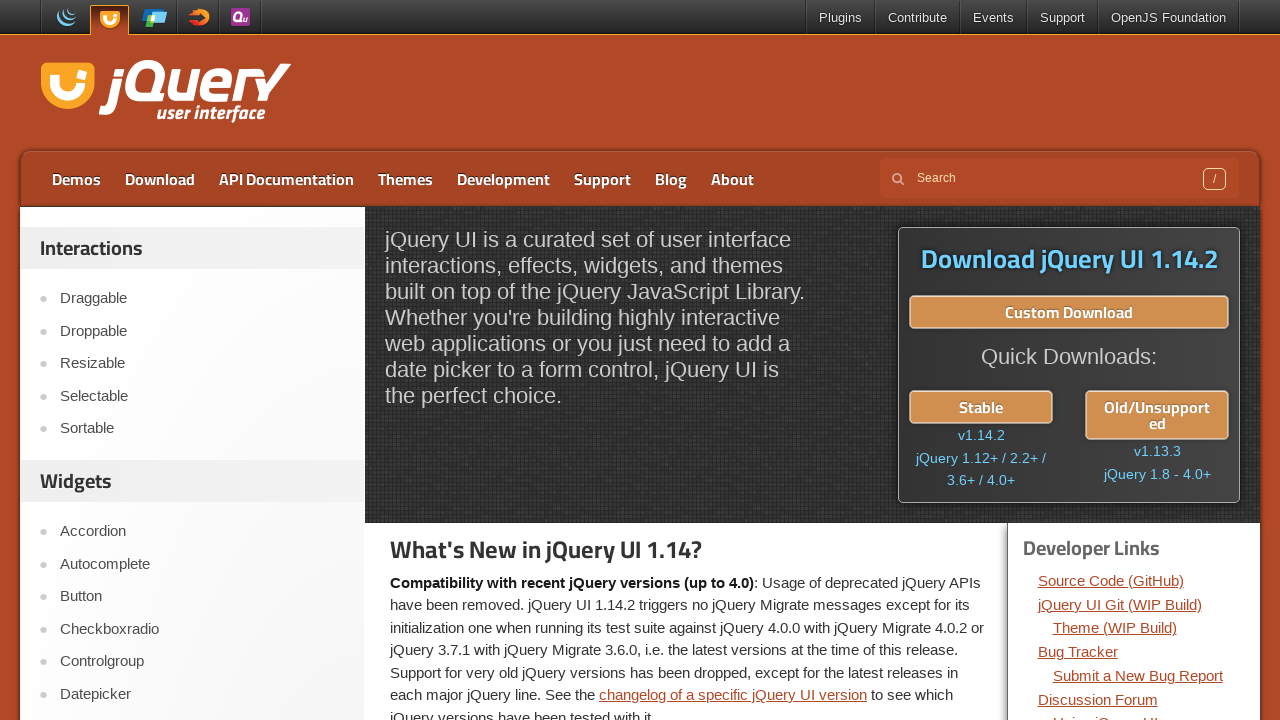